Navigates to products page and finds a dropdown select element

Starting URL: https://practise.usemango.co.uk

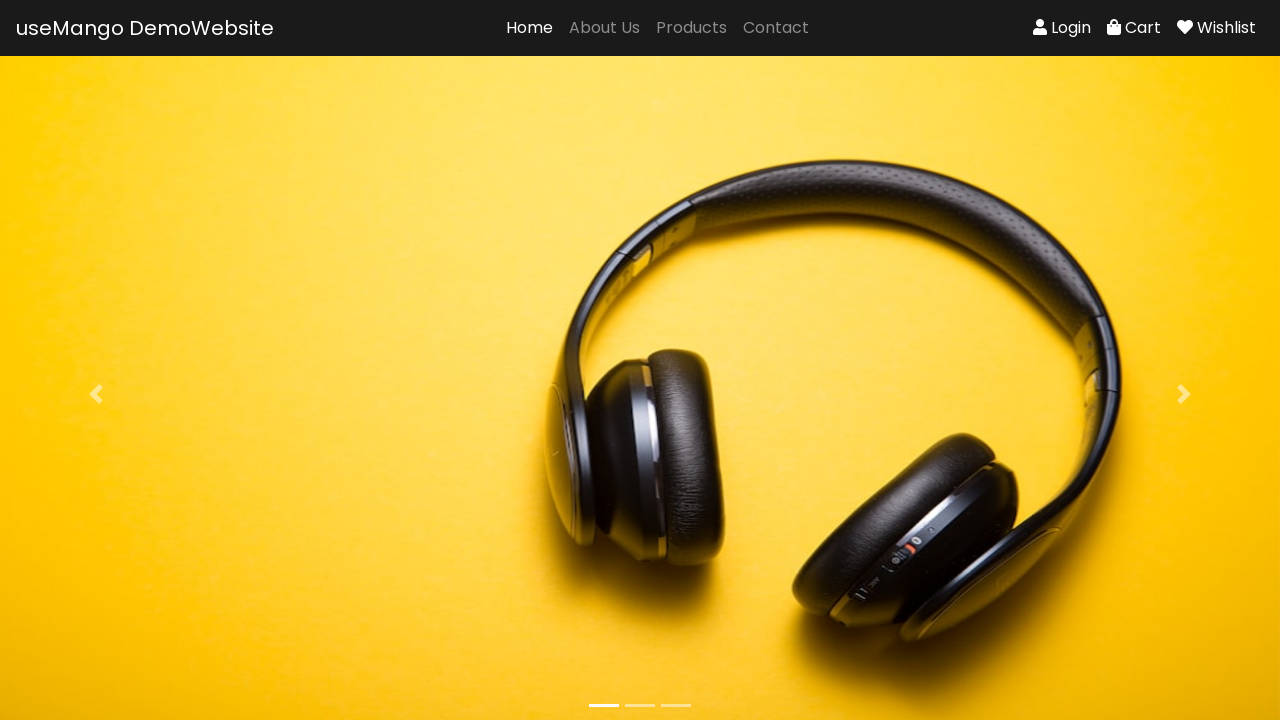

Clicked on products link at (692, 28) on #products
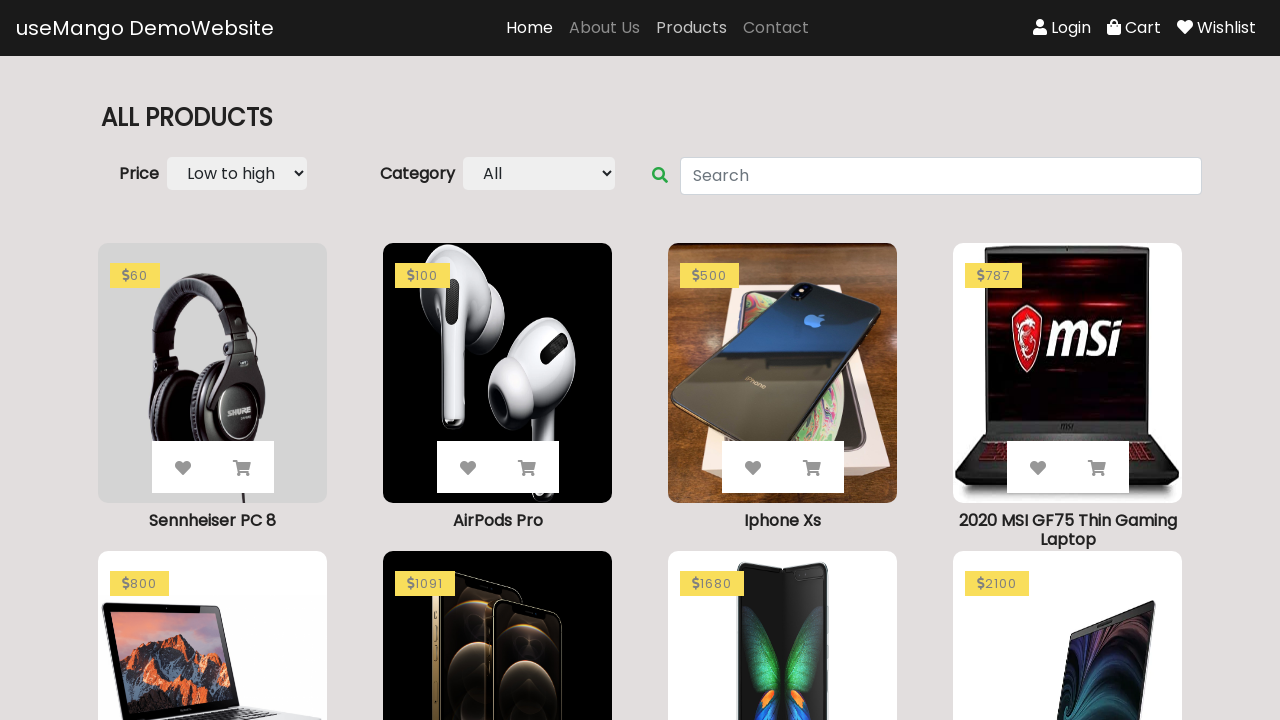

Dropdown select element loaded
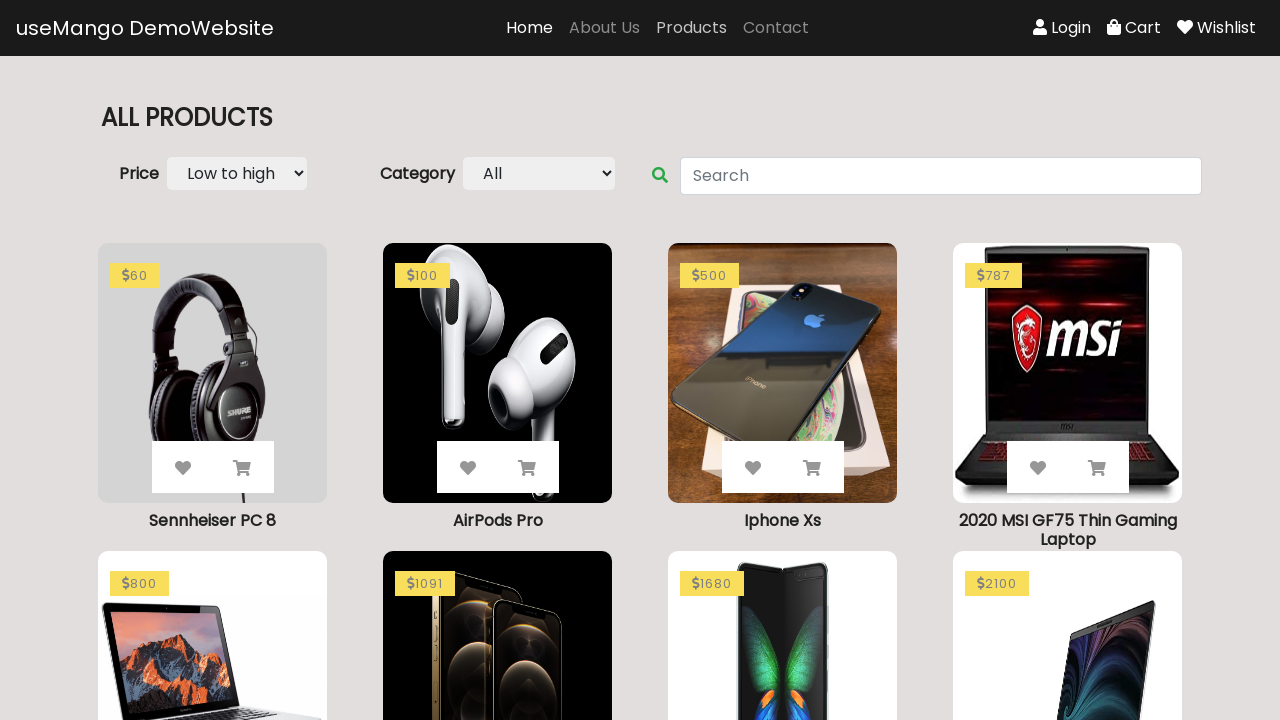

Located the dropdown select element
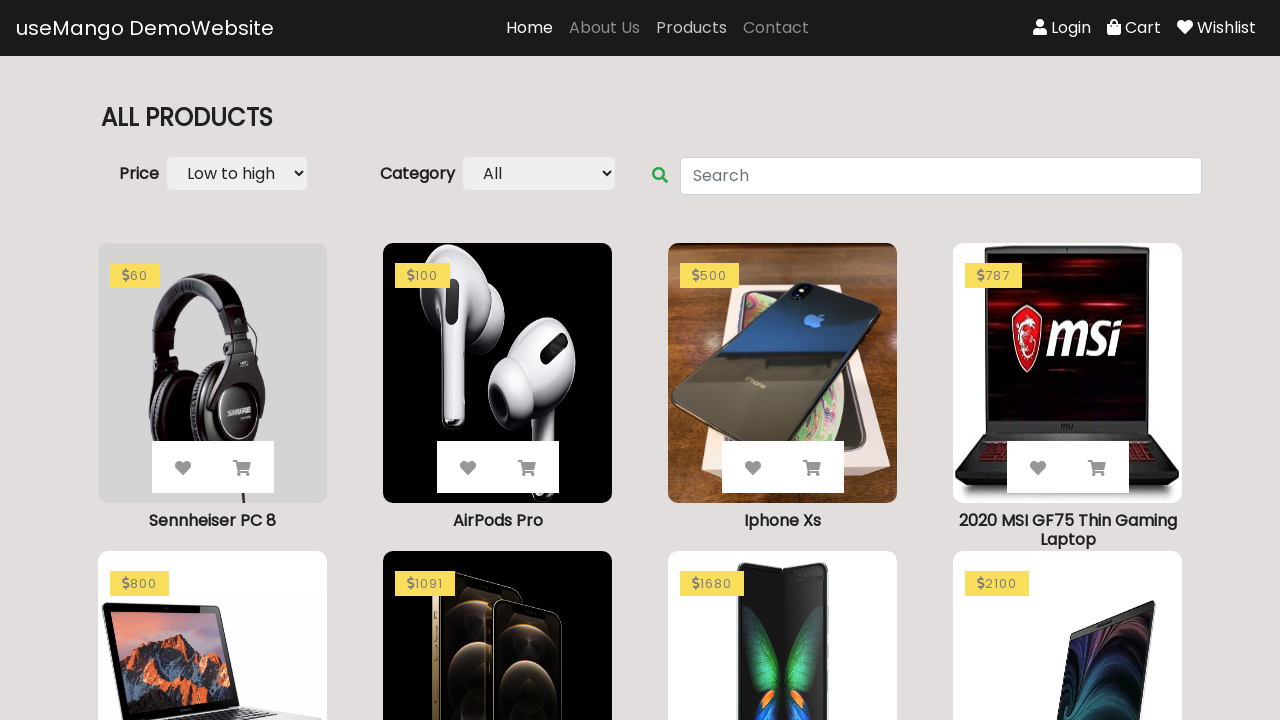

Verified dropdown select element is visible
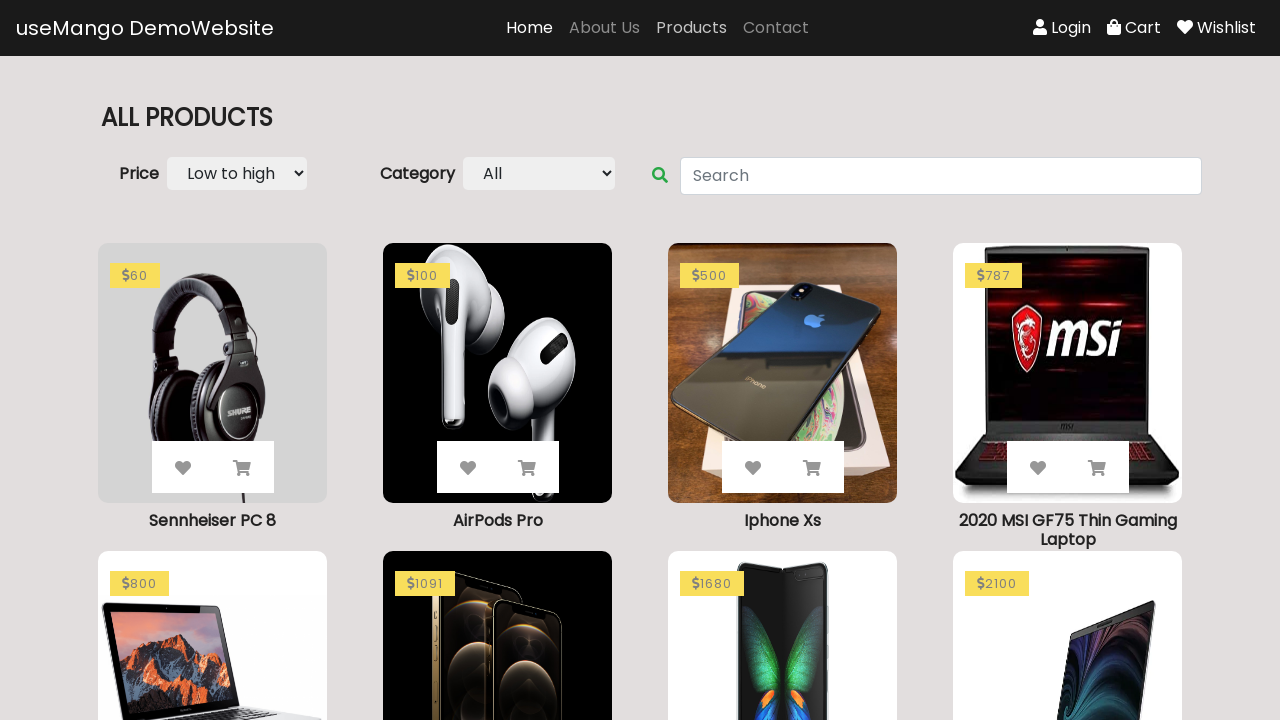

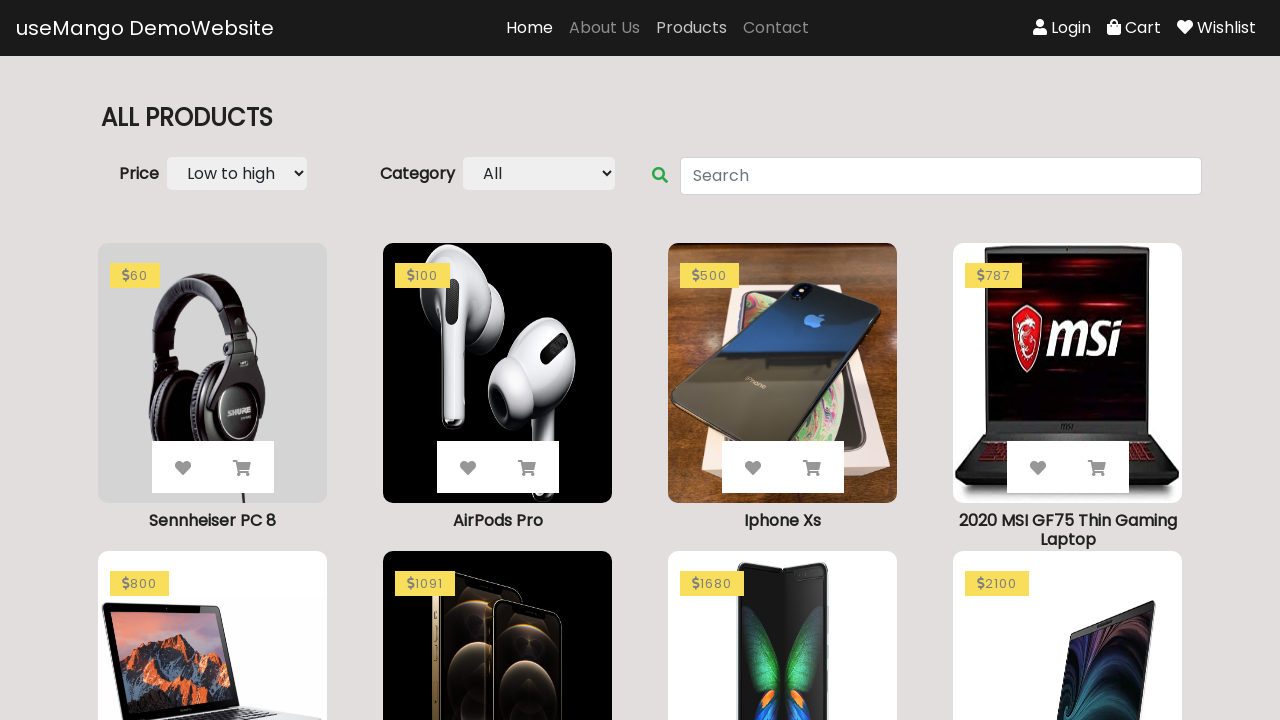